Tests navigation through scholarship search options on the ICETEX Colombian education website by clicking three radio button options and verifying the page title contains "Convocatorias de Becas" after each click.

Starting URL: https://www.icetex.gov.co/SIORI_WEB/Convocatorias.aspx?aplicacion=1&vigente=true

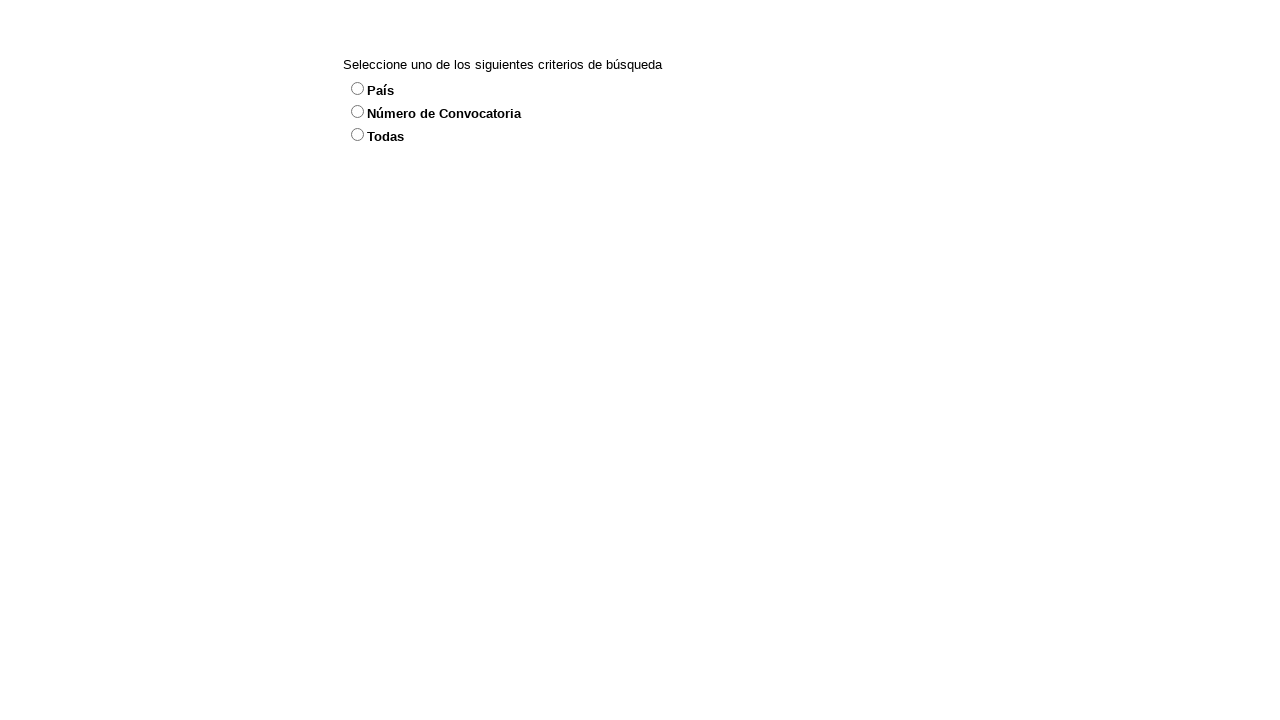

Verified initial page title contains 'Convocatorias de Becas'
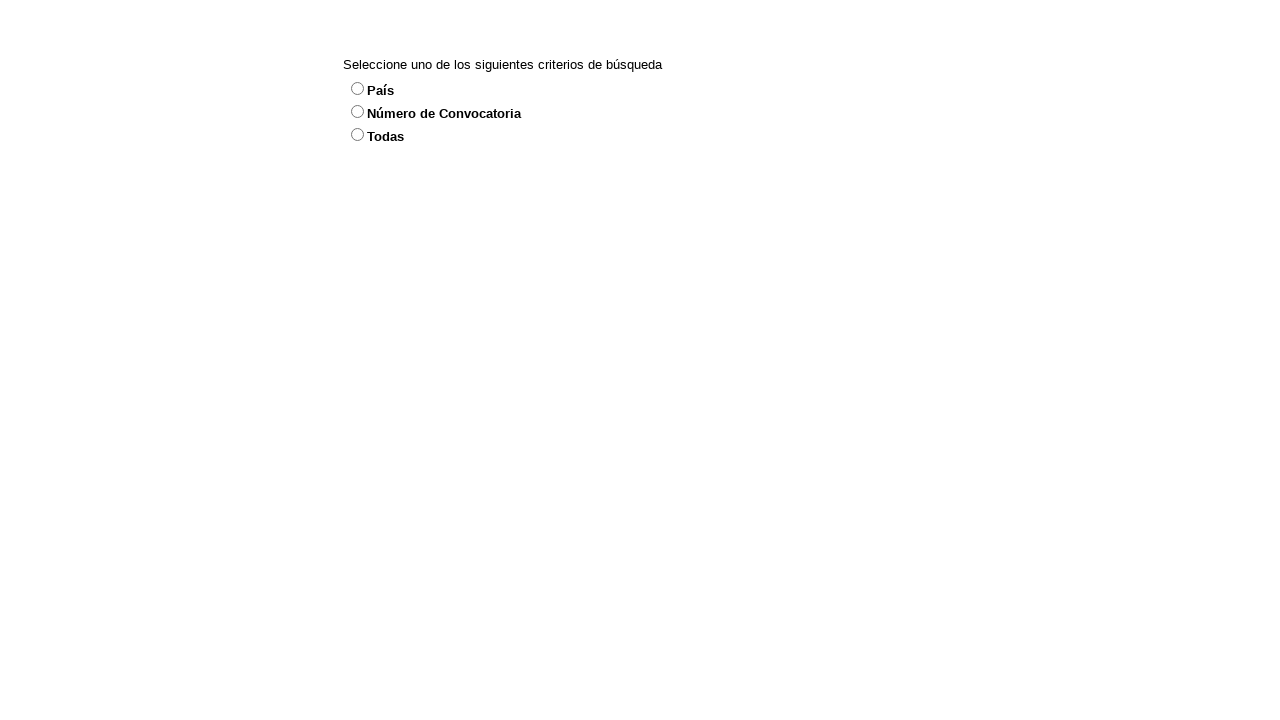

Clicked first radio button option (RBLOpcionBuscar_0) at (358, 88) on #RBLOpcionBuscar_0
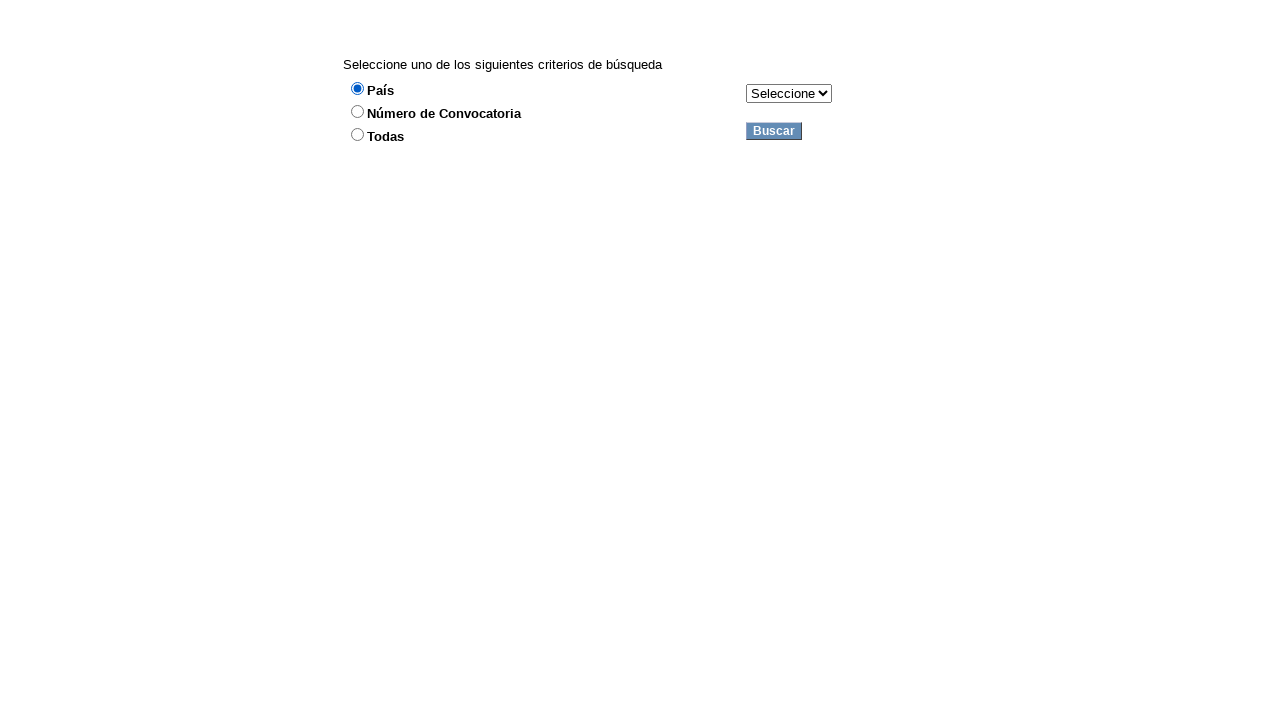

Waited 2 seconds for page to update after first radio button click
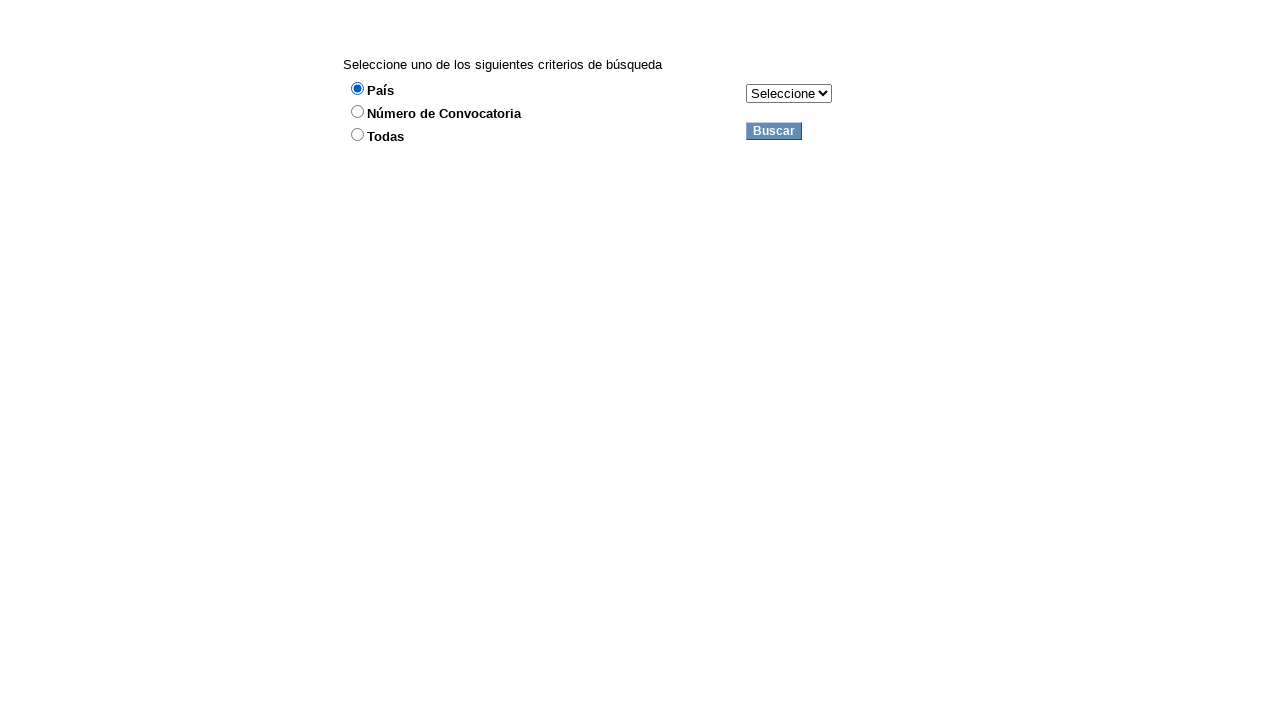

Verified page title still contains 'Convocatorias de Becas' after first radio button click
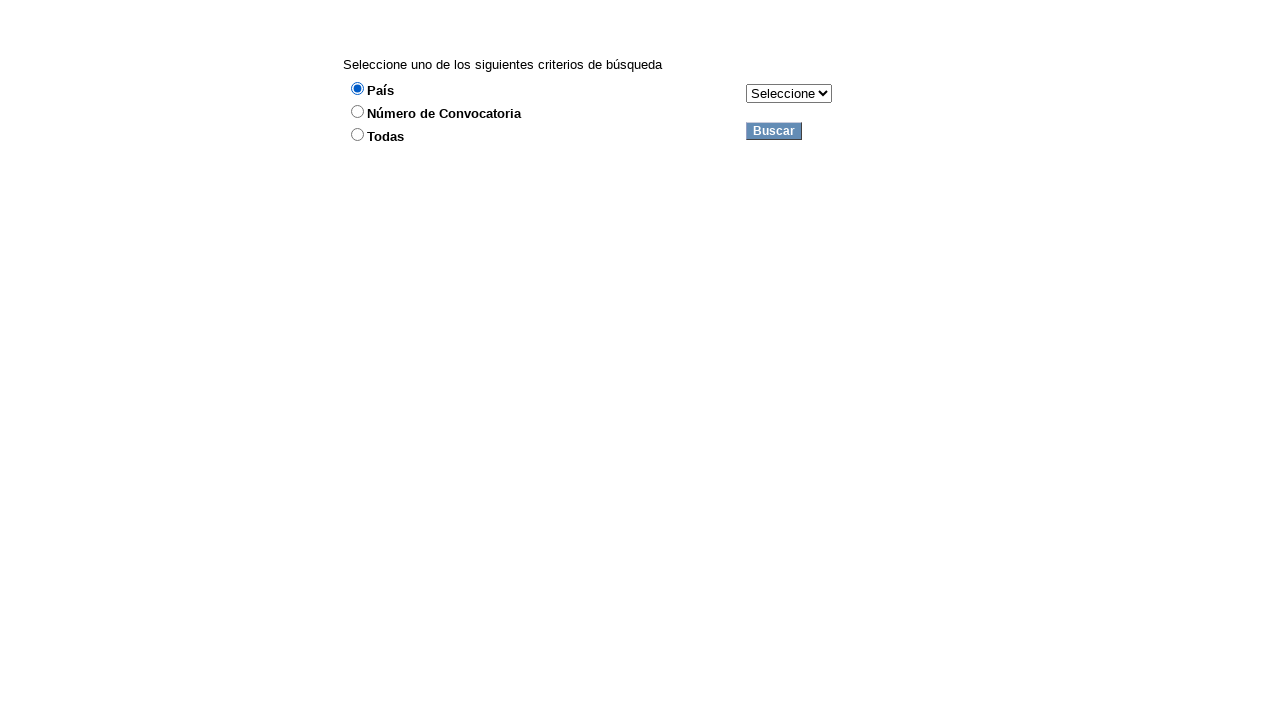

Clicked second radio button option (RBLOpcionBuscar_1) at (358, 112) on #RBLOpcionBuscar_1
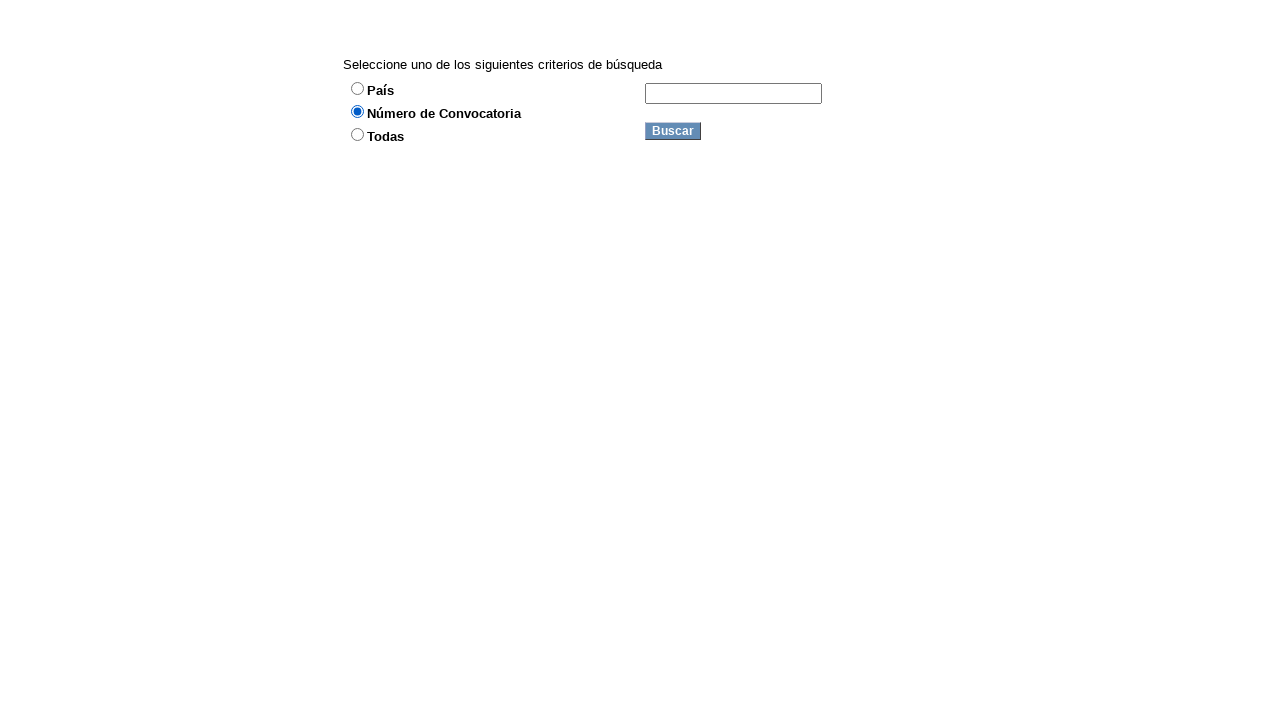

Waited 2 seconds for page to update after second radio button click
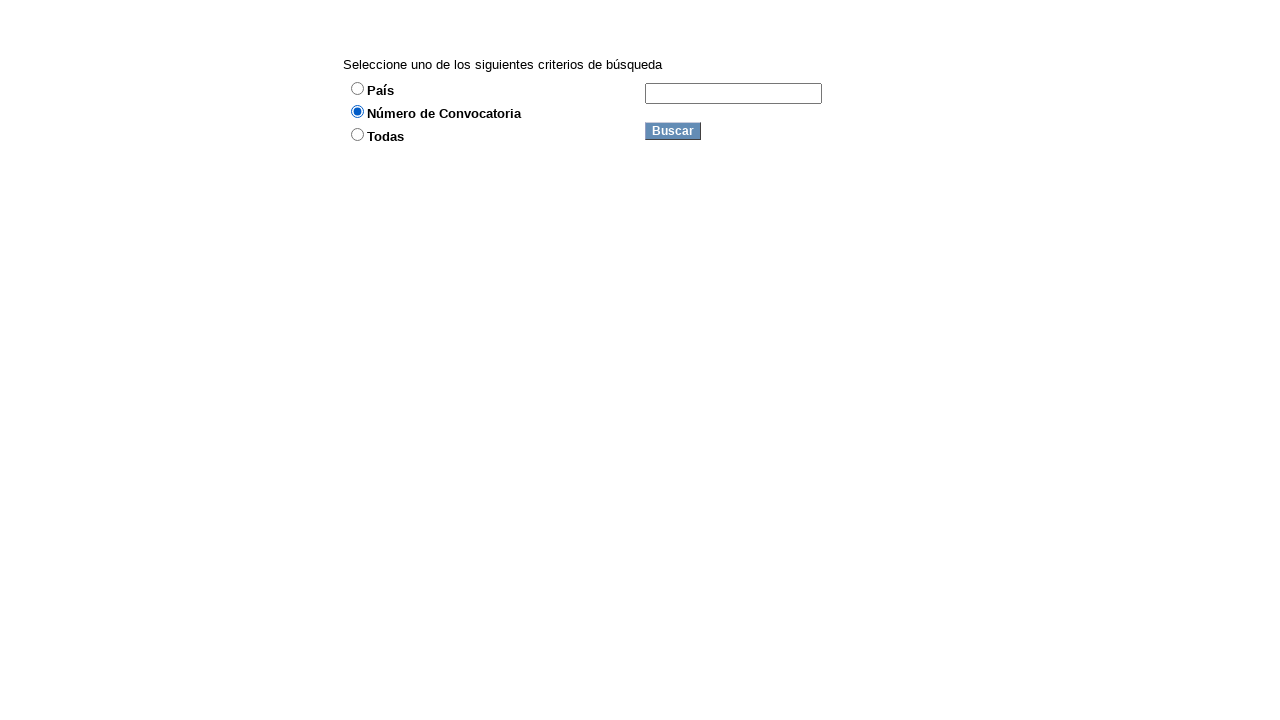

Verified page title still contains 'Convocatorias de Becas' after second radio button click
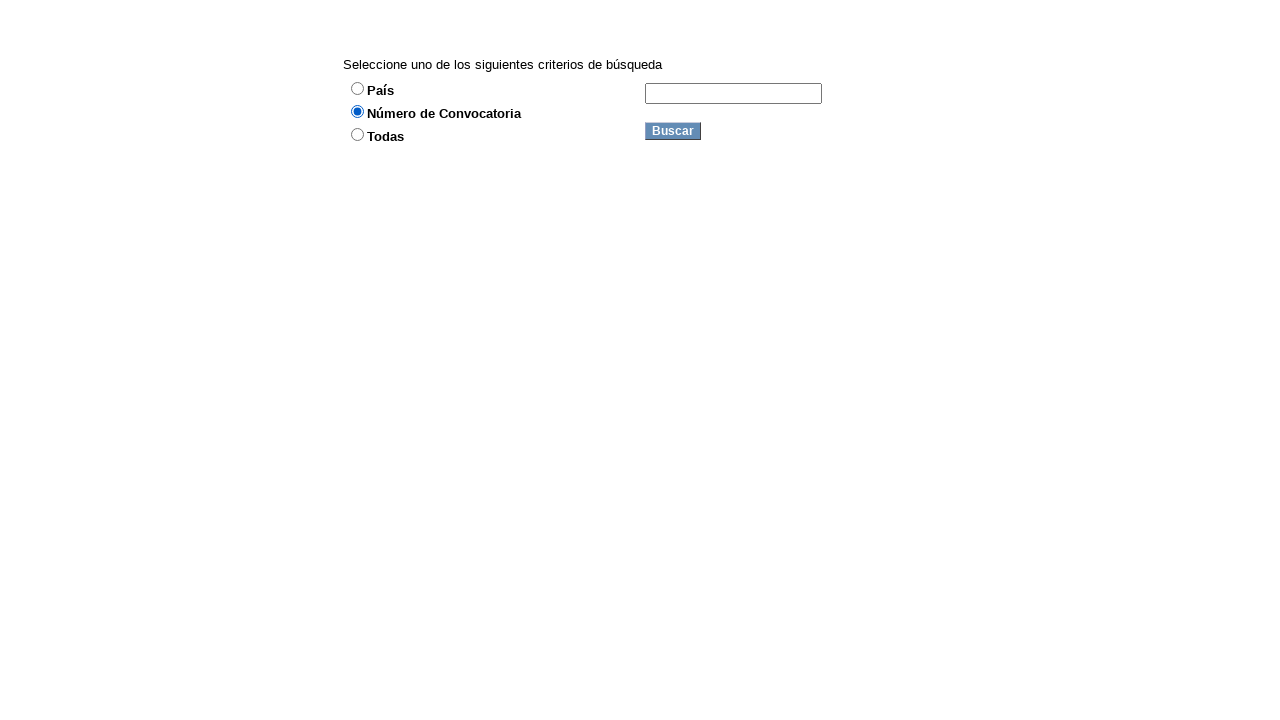

Clicked third radio button option (RBLOpcionBuscar_2) at (358, 134) on #RBLOpcionBuscar_2
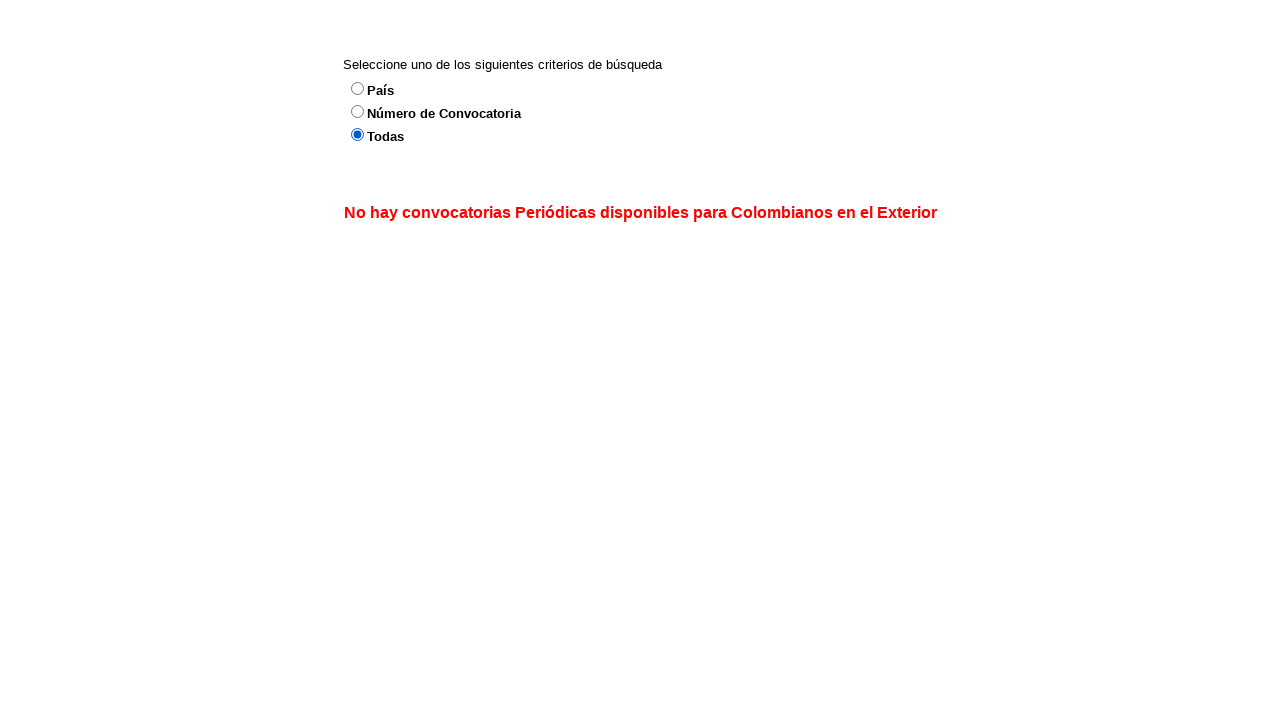

Waited 2 seconds for page to update after third radio button click
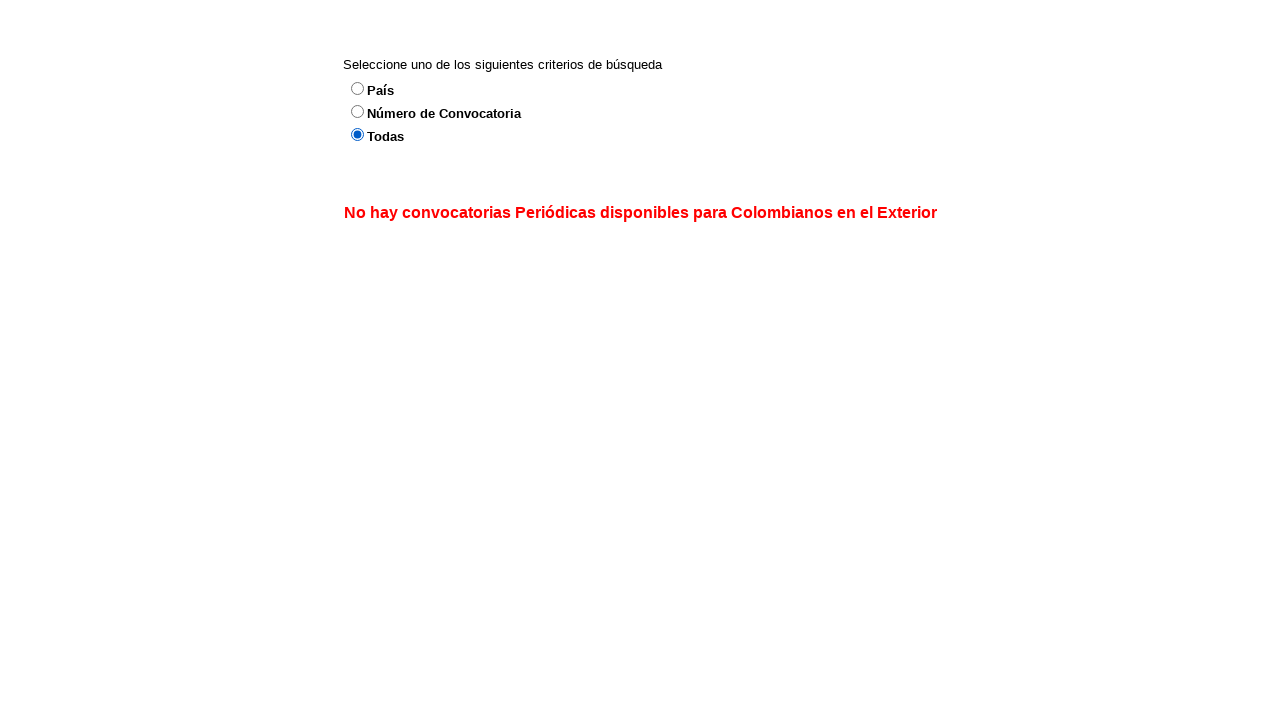

Verified page title still contains 'Convocatorias de Becas' after third radio button click
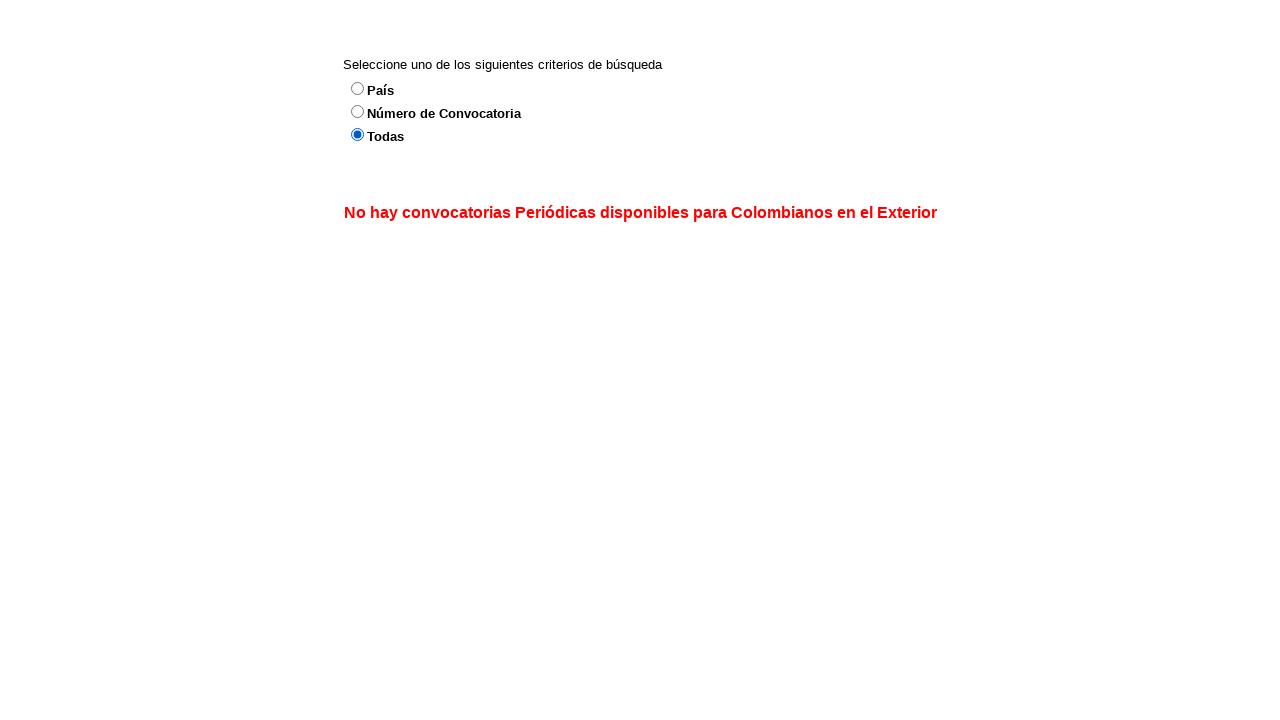

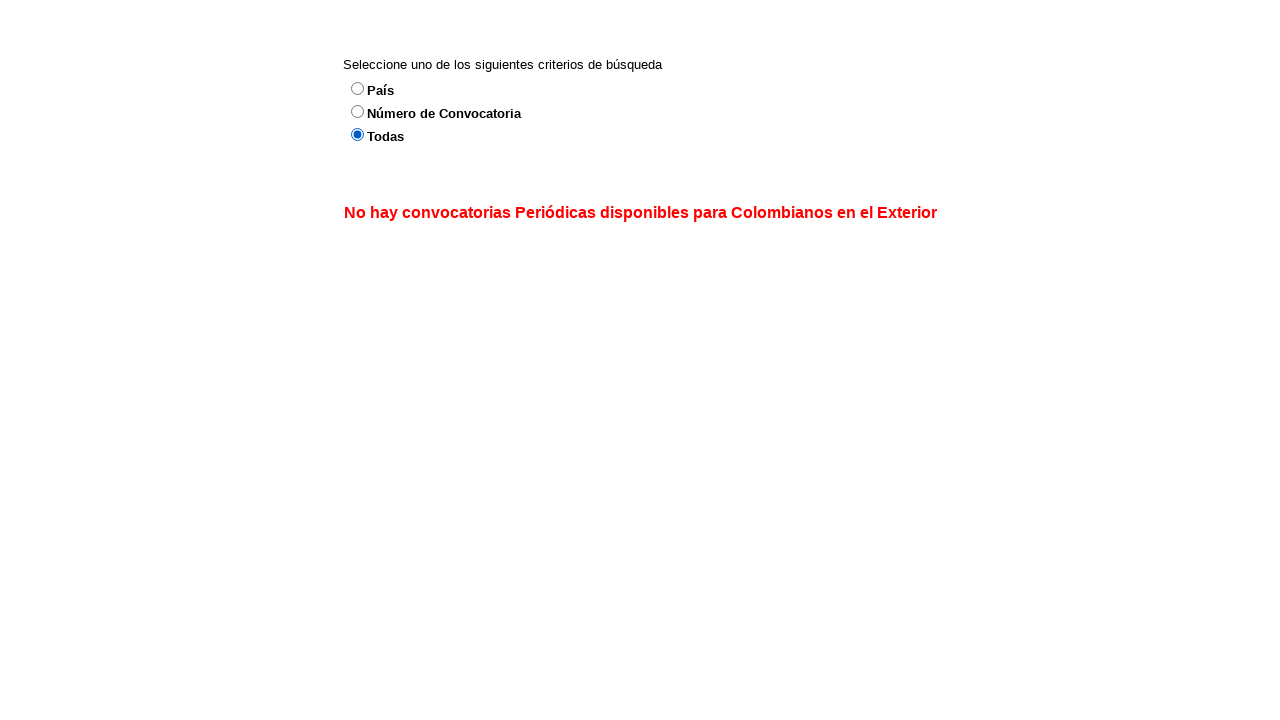